Tests the search functionality on Python.org by entering a search query and verifying results are returned

Starting URL: https://www.python.org/

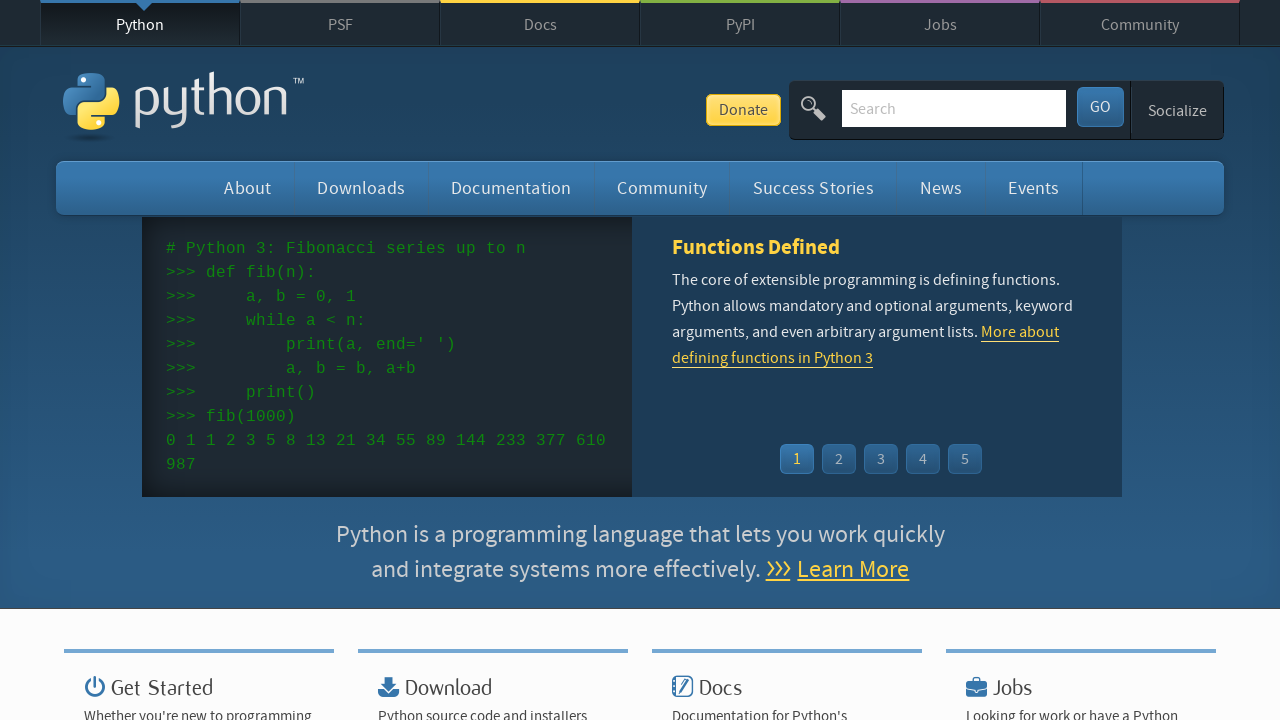

Clicked on search field at (954, 108) on #id-search-field
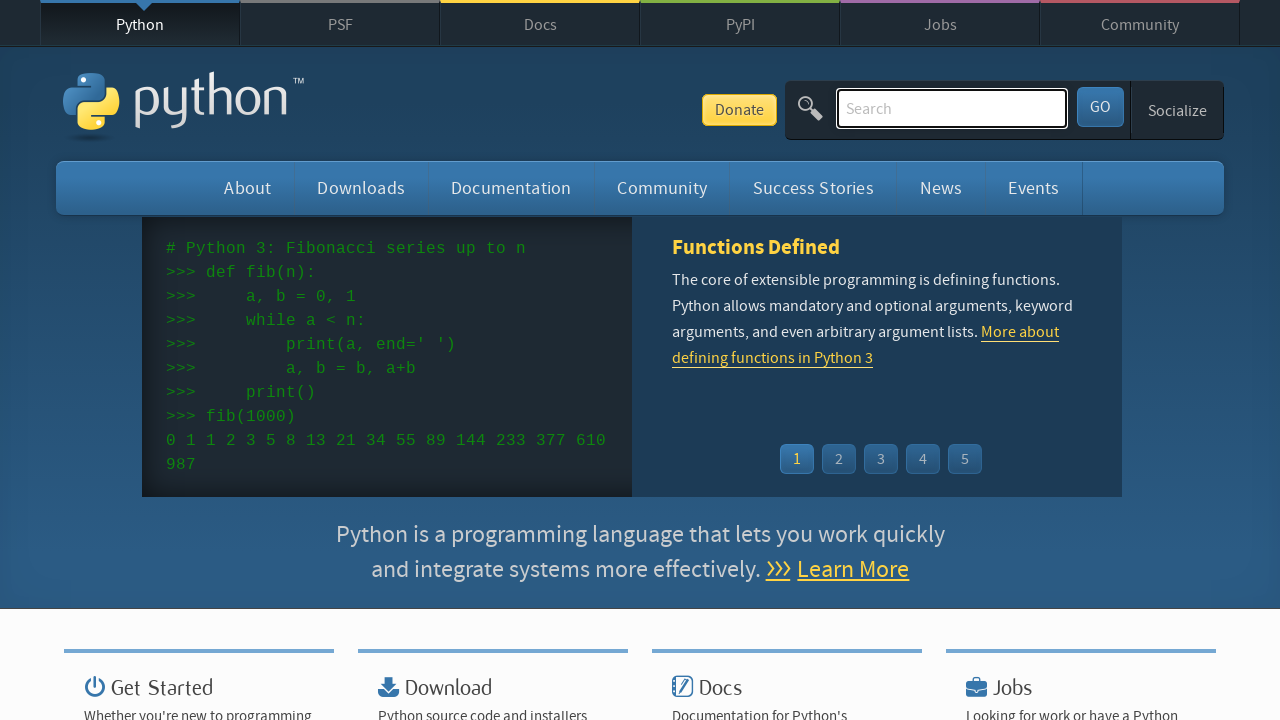

Cleared search field on #id-search-field
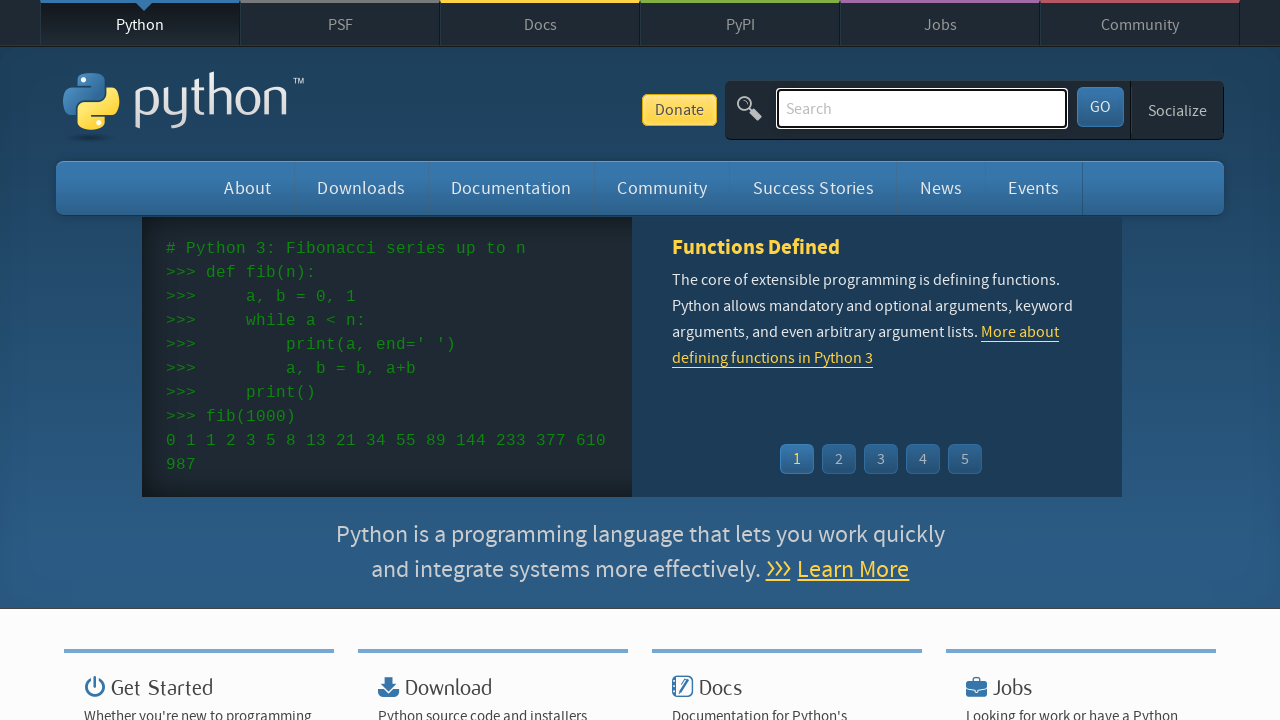

Filled search field with 'pycon' on #id-search-field
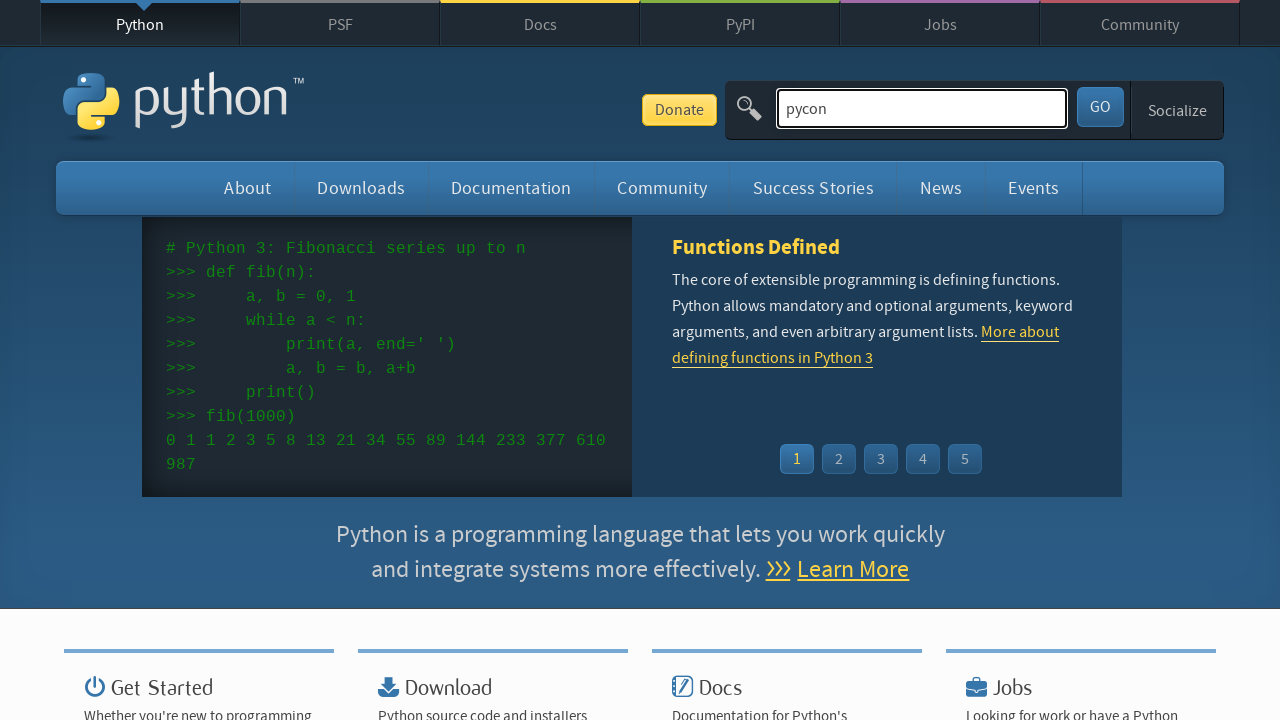

Pressed Enter to submit search on #id-search-field
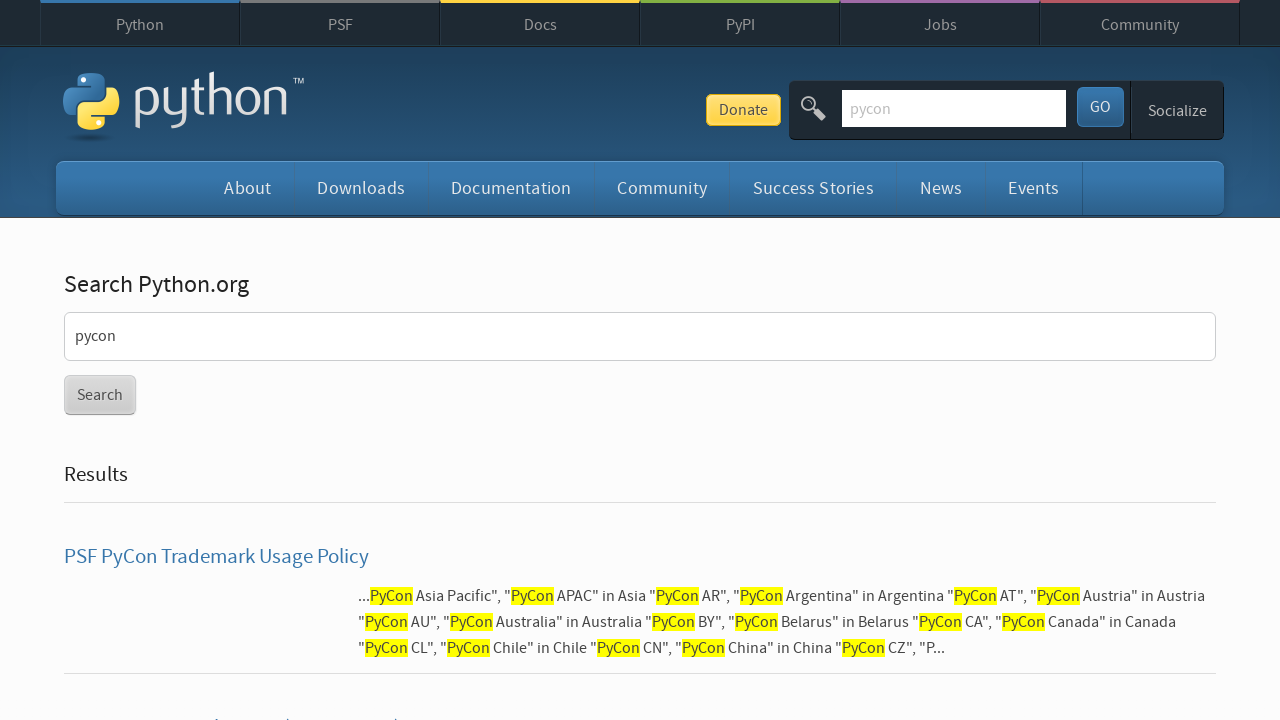

Waited for page to load (networkidle)
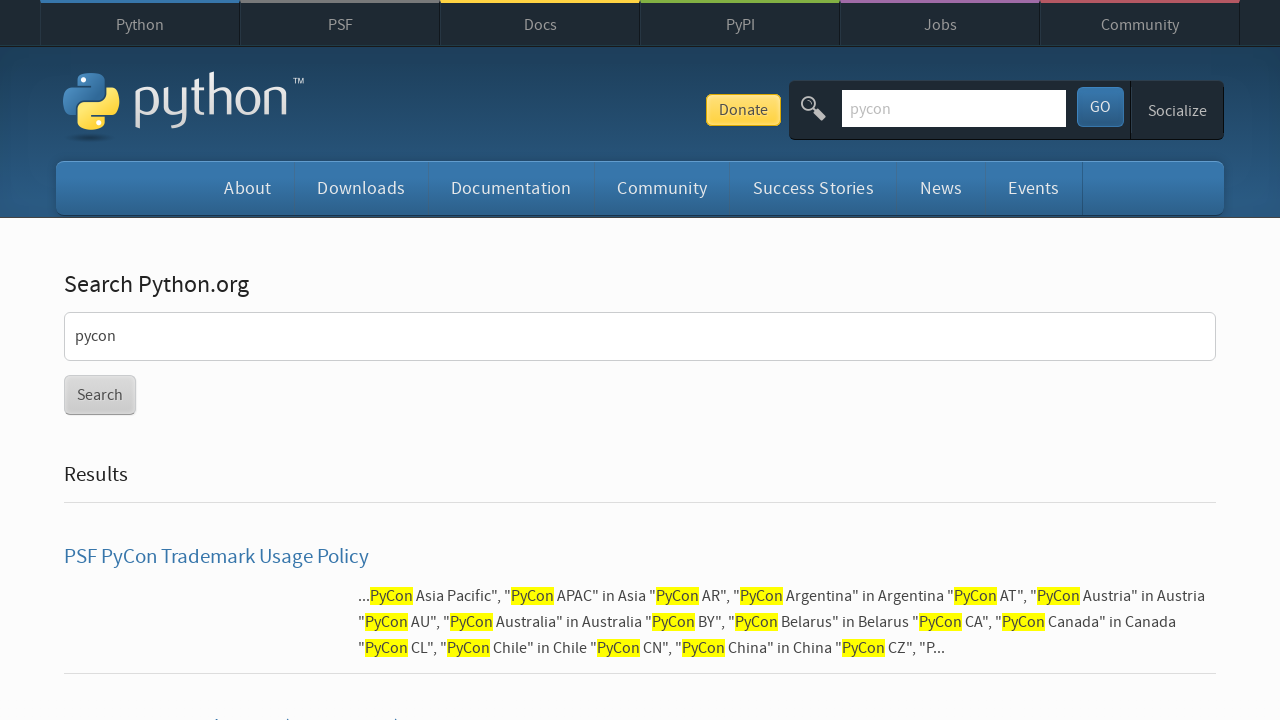

Verified search results are displayed (no 'No results found' message)
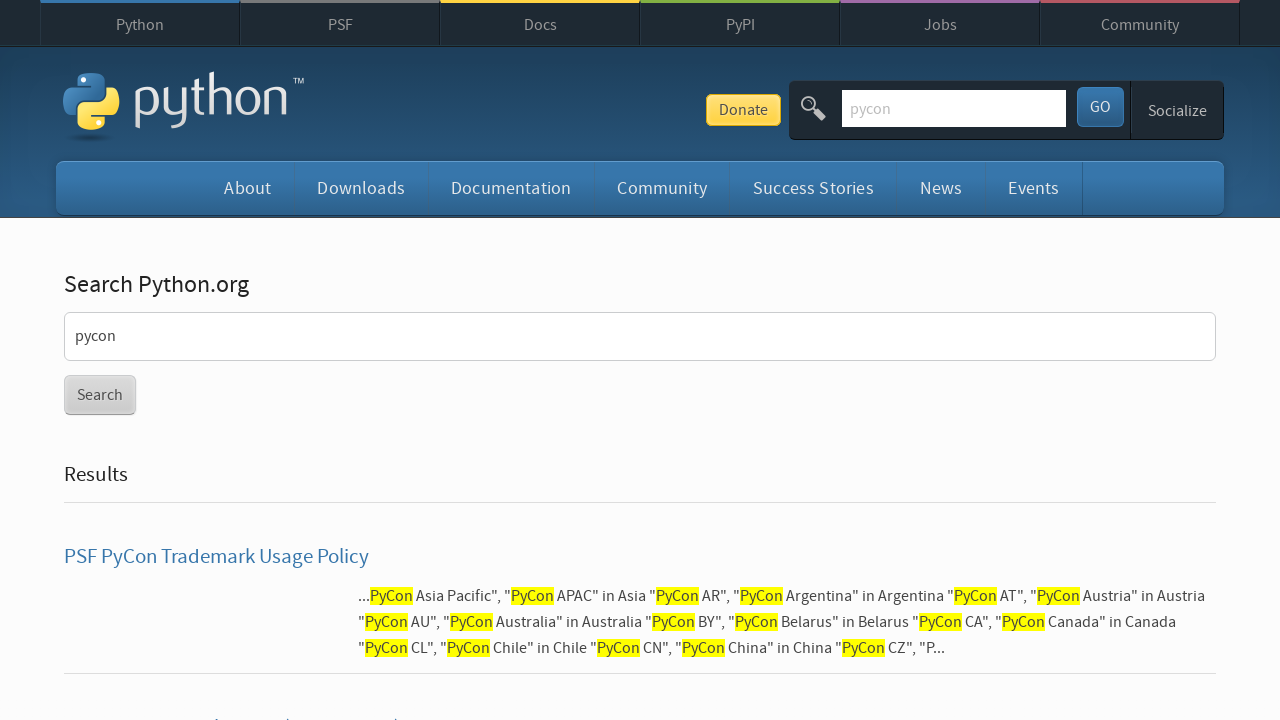

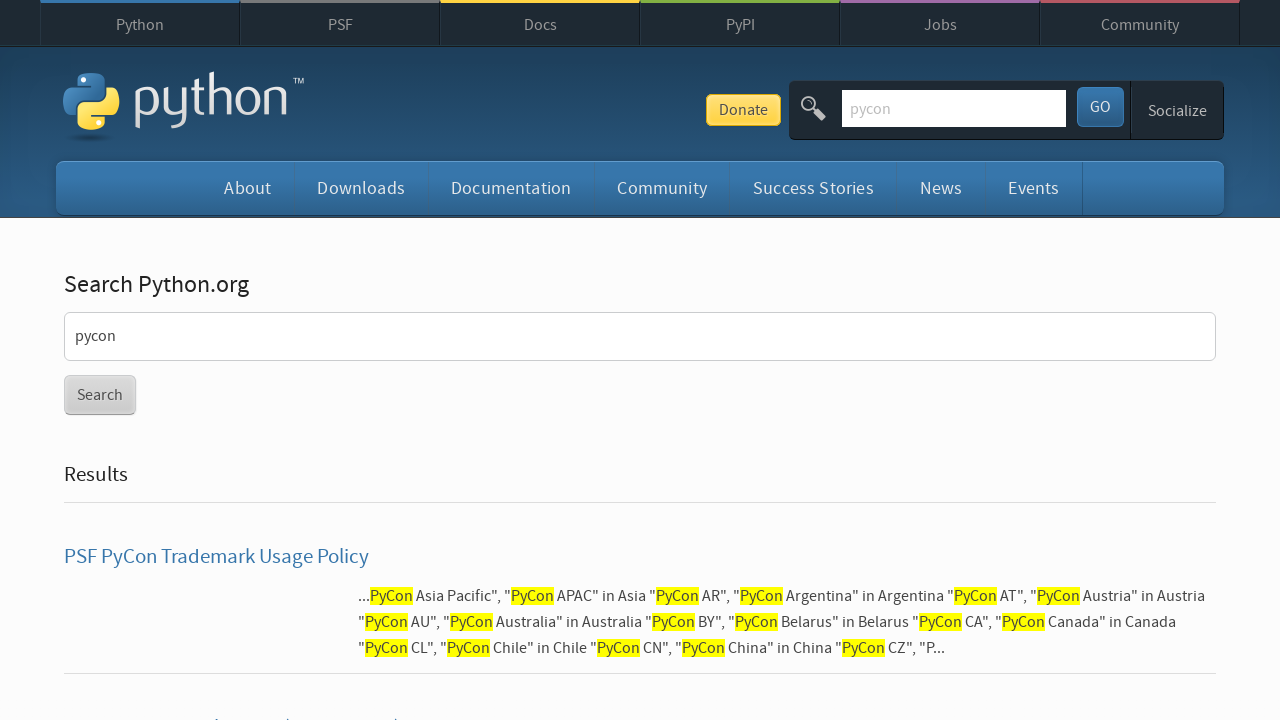